Tests that edits are cancelled when pressing Escape key

Starting URL: https://demo.playwright.dev/todomvc

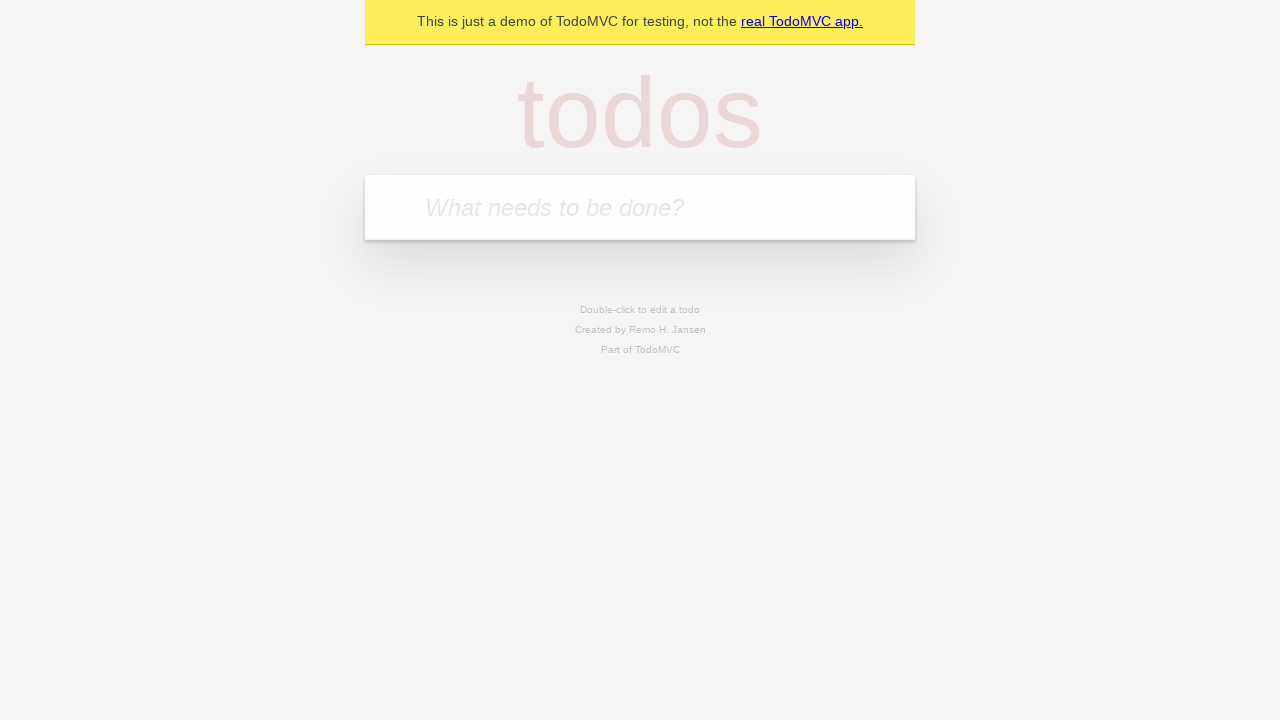

Filled todo input field with 'buy some cheese' on internal:attr=[placeholder="What needs to be done?"i]
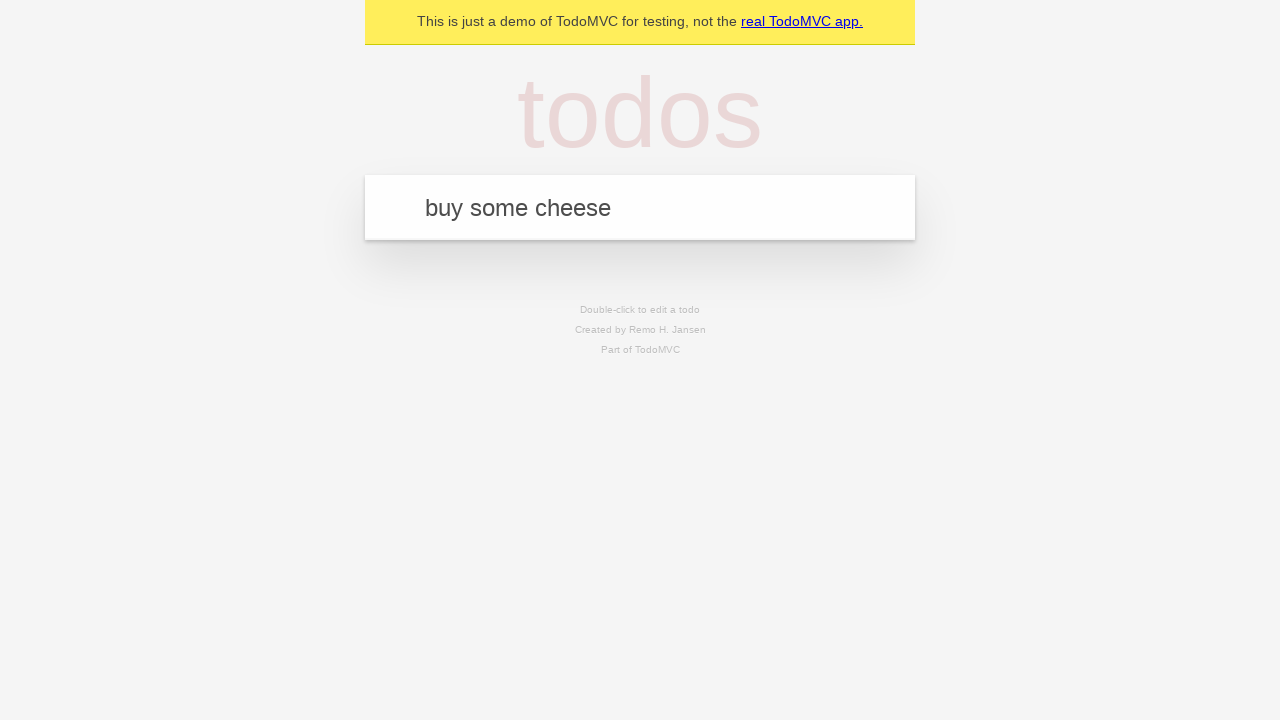

Pressed Enter to create todo 'buy some cheese' on internal:attr=[placeholder="What needs to be done?"i]
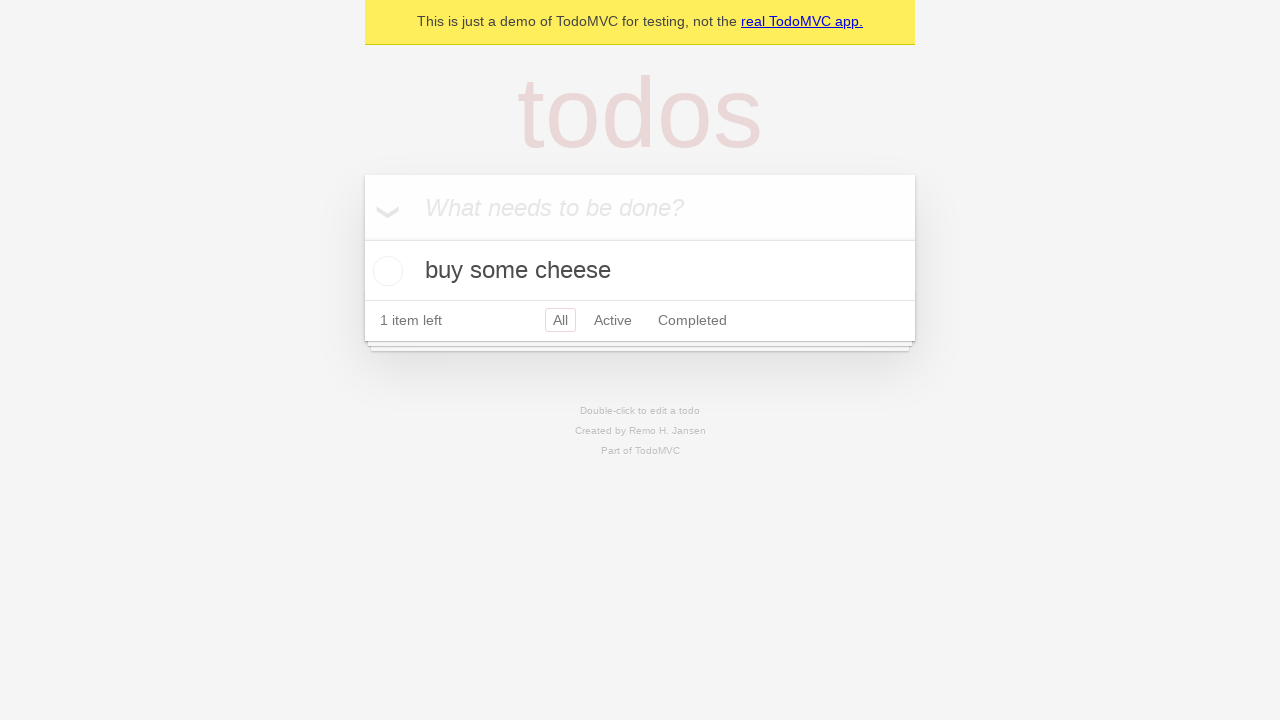

Filled todo input field with 'feed the cat' on internal:attr=[placeholder="What needs to be done?"i]
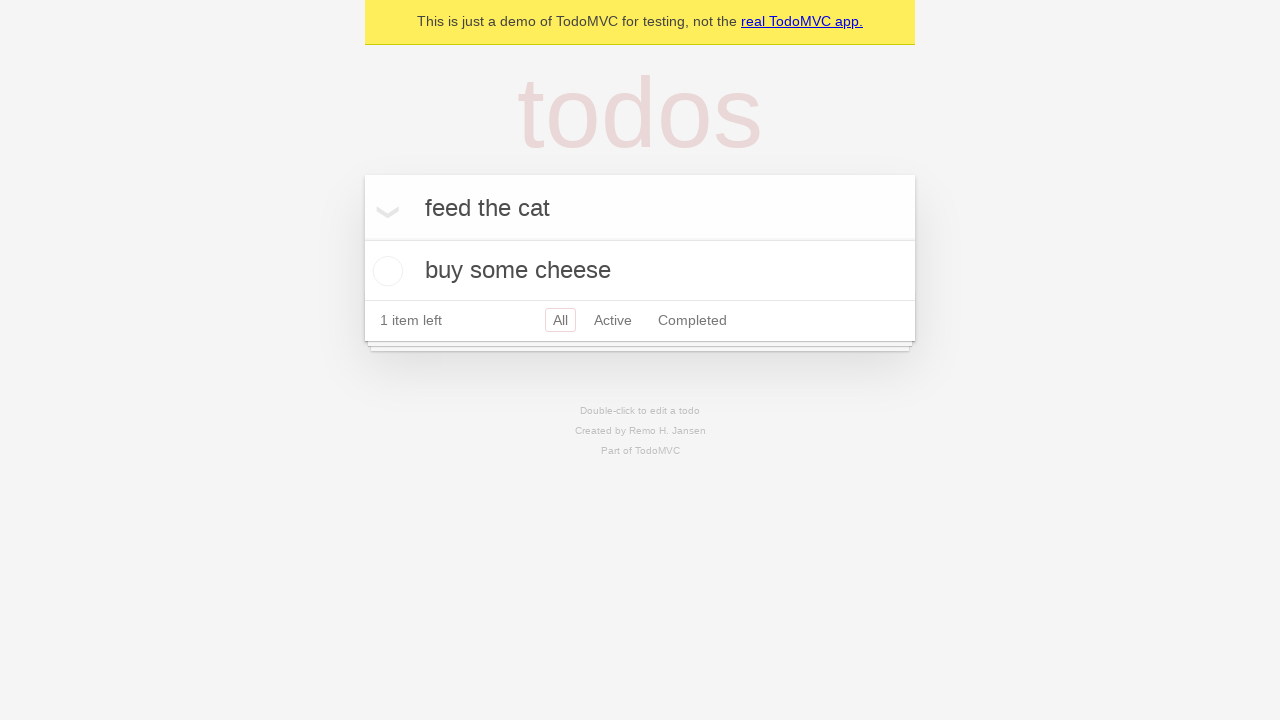

Pressed Enter to create todo 'feed the cat' on internal:attr=[placeholder="What needs to be done?"i]
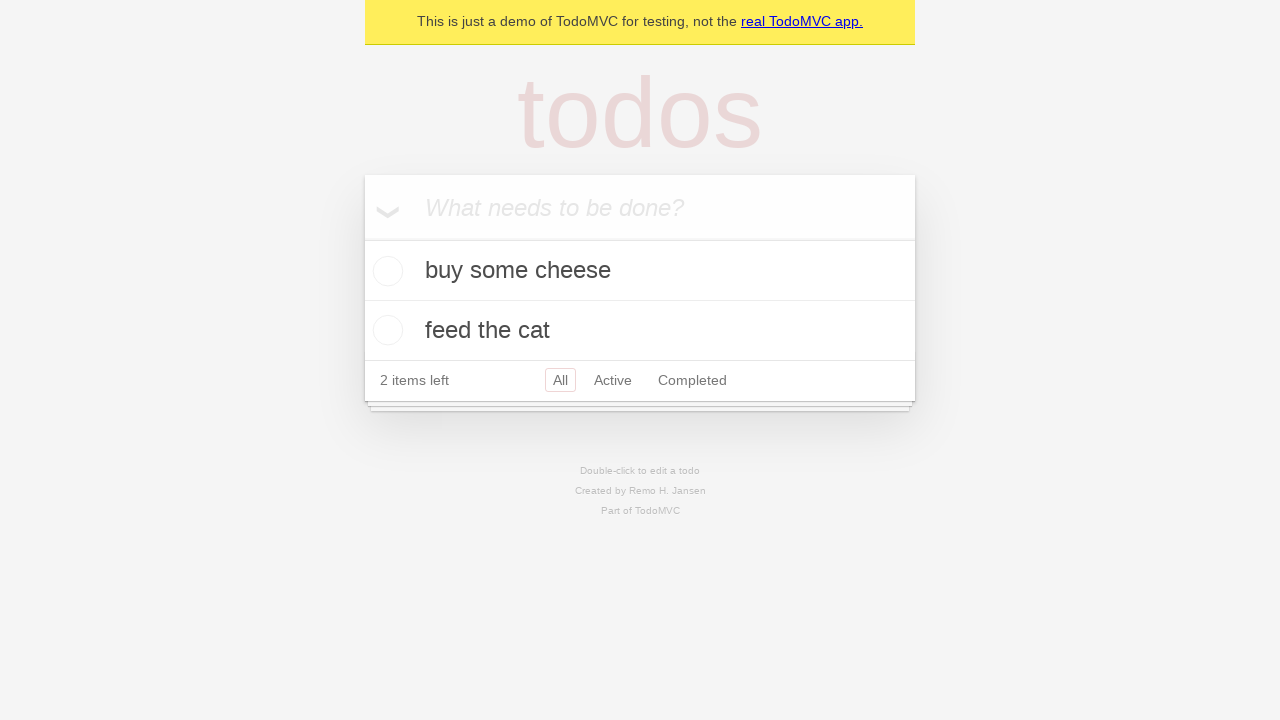

Filled todo input field with 'book a doctors appointment' on internal:attr=[placeholder="What needs to be done?"i]
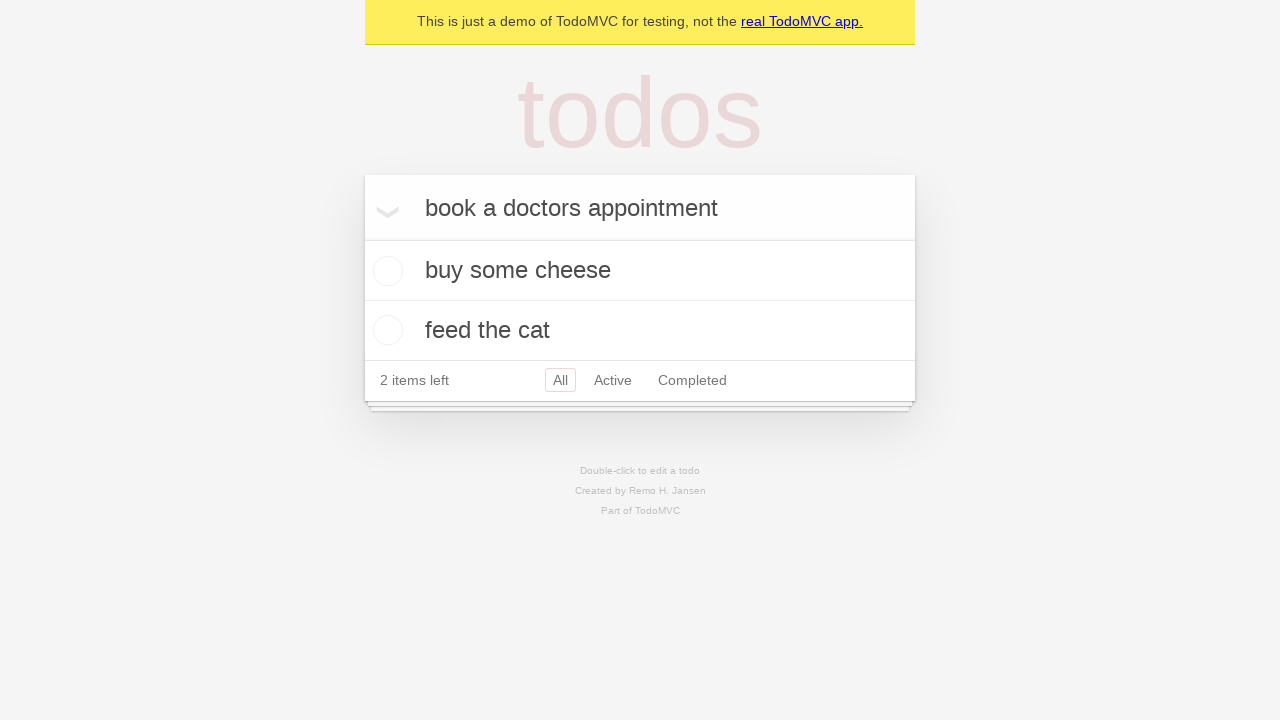

Pressed Enter to create todo 'book a doctors appointment' on internal:attr=[placeholder="What needs to be done?"i]
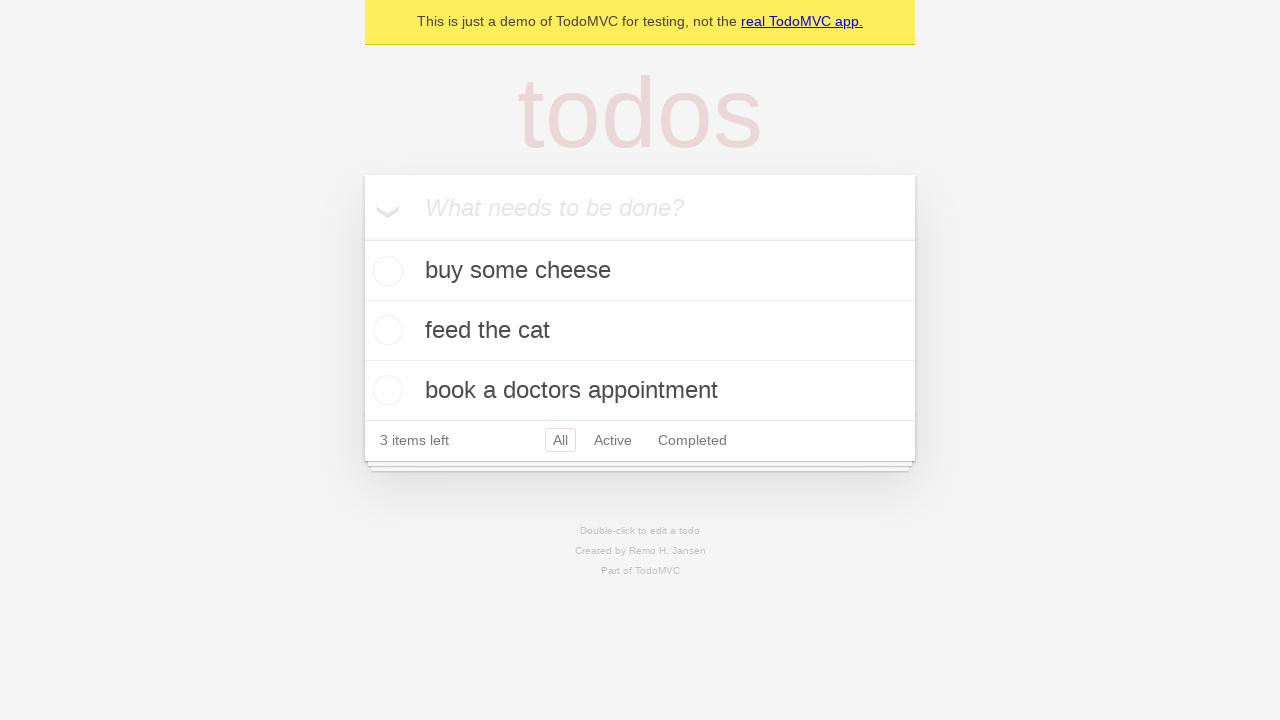

Waited for all 3 todos to be created
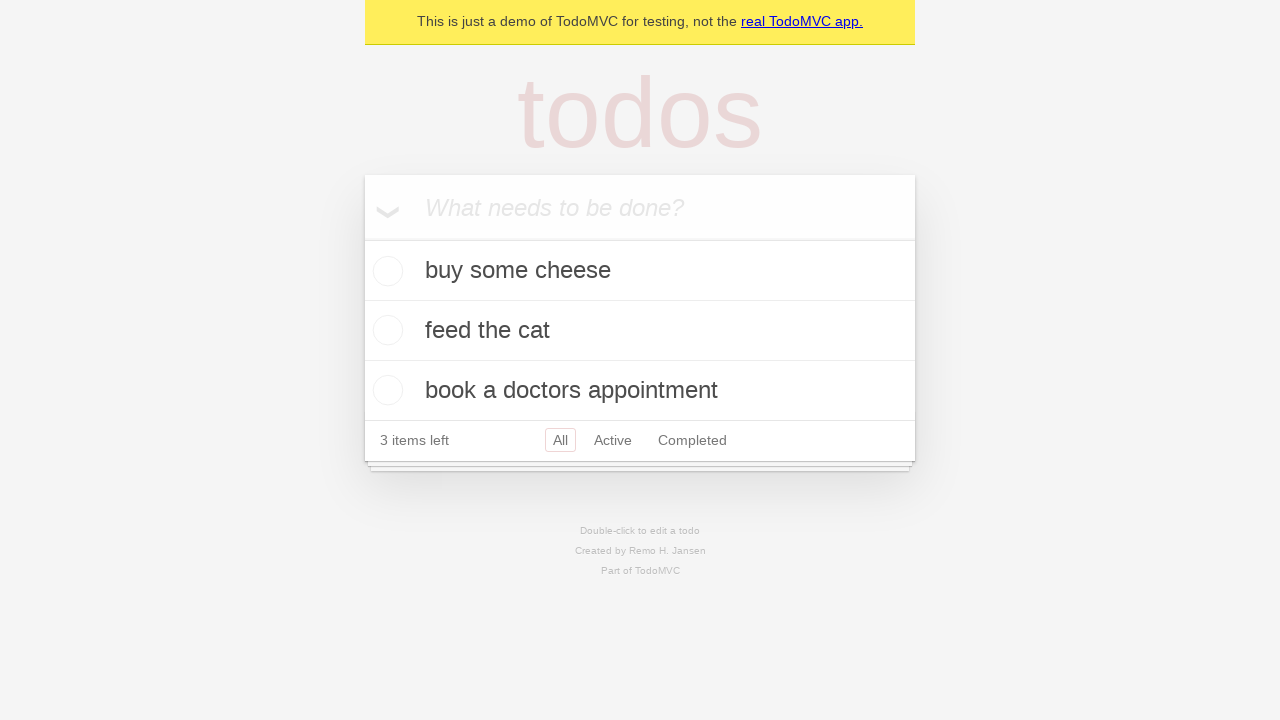

Double-clicked second todo to enter edit mode at (640, 331) on internal:testid=[data-testid="todo-item"s] >> nth=1
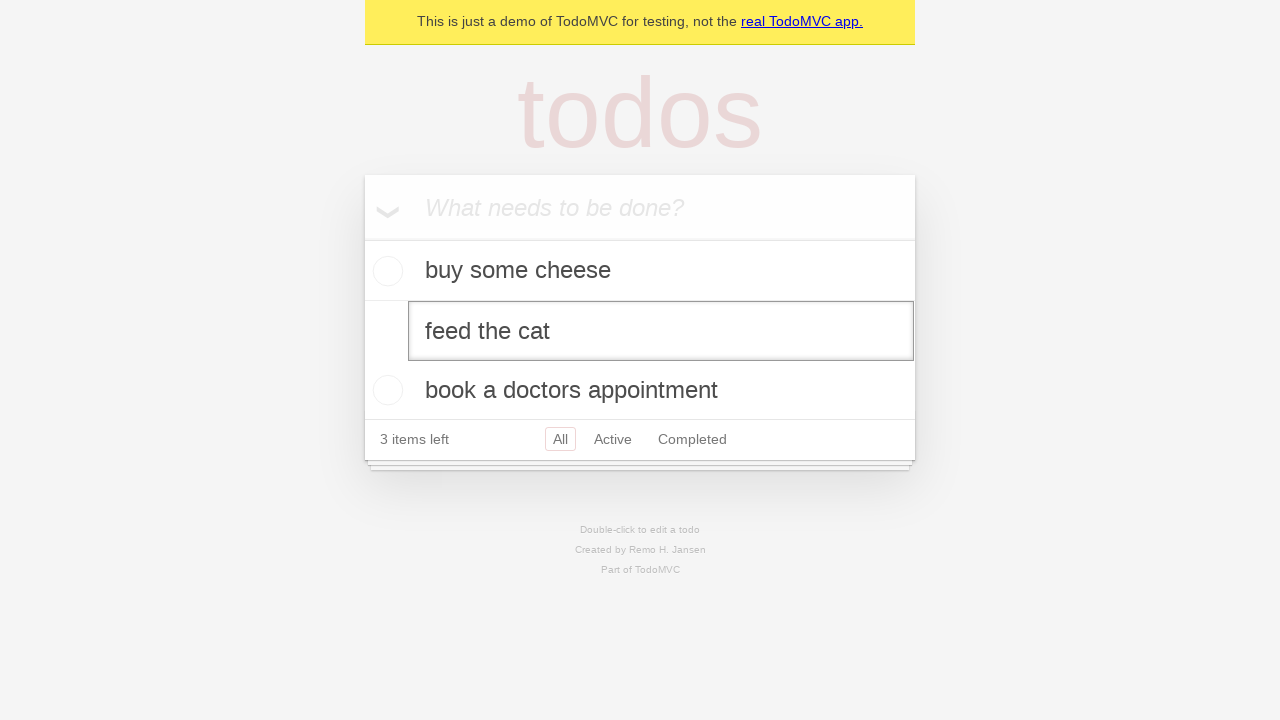

Filled edit input with 'buy some sausages' on internal:testid=[data-testid="todo-item"s] >> nth=1 >> internal:role=textbox[nam
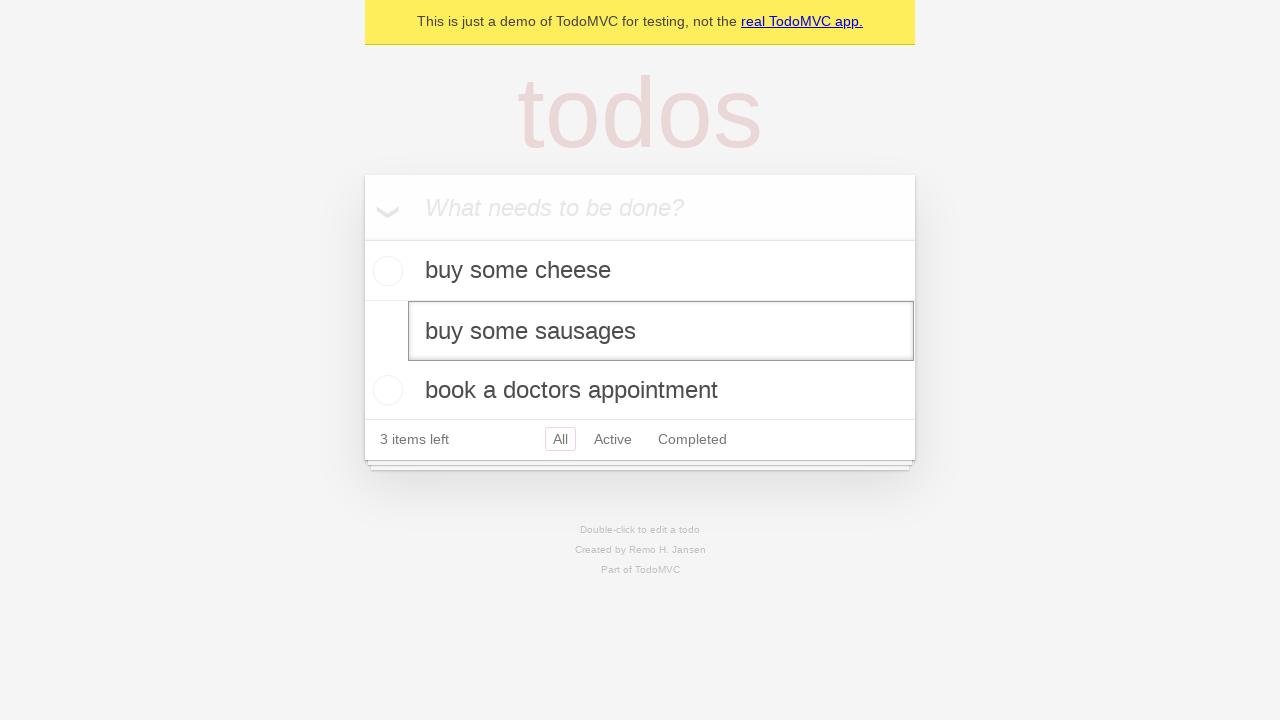

Pressed Escape to cancel edit on internal:testid=[data-testid="todo-item"s] >> nth=1 >> internal:role=textbox[nam
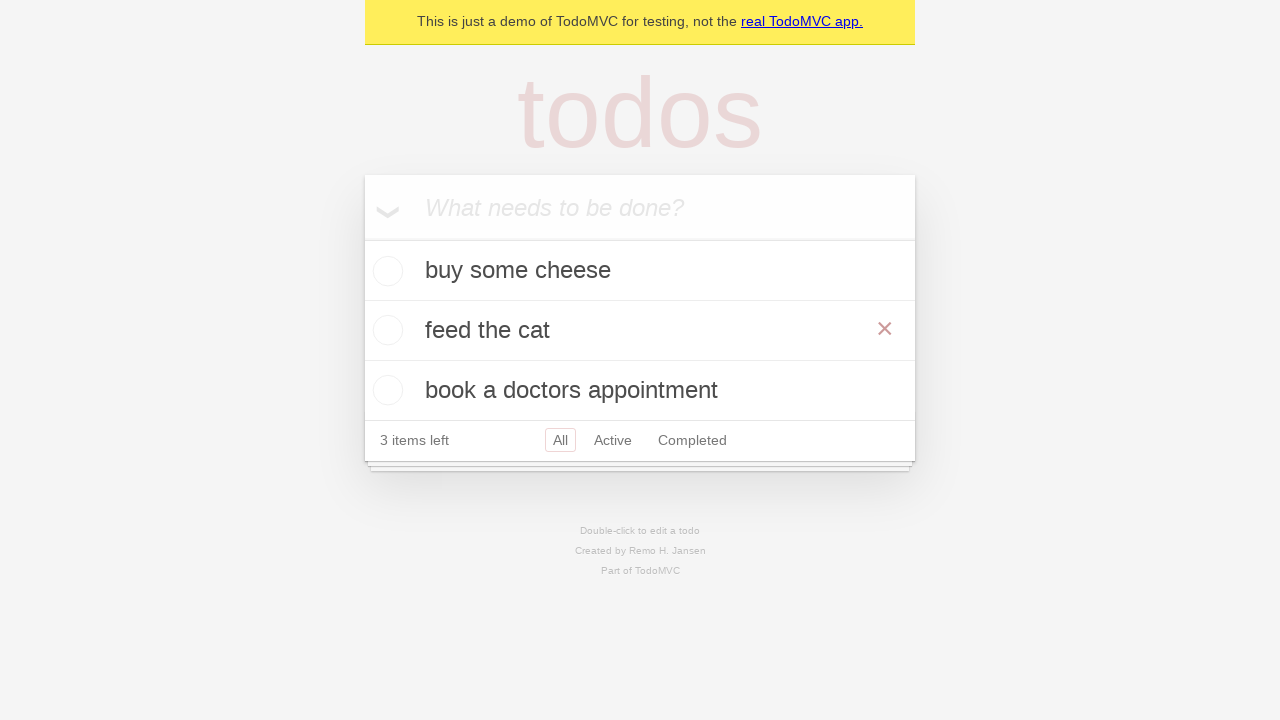

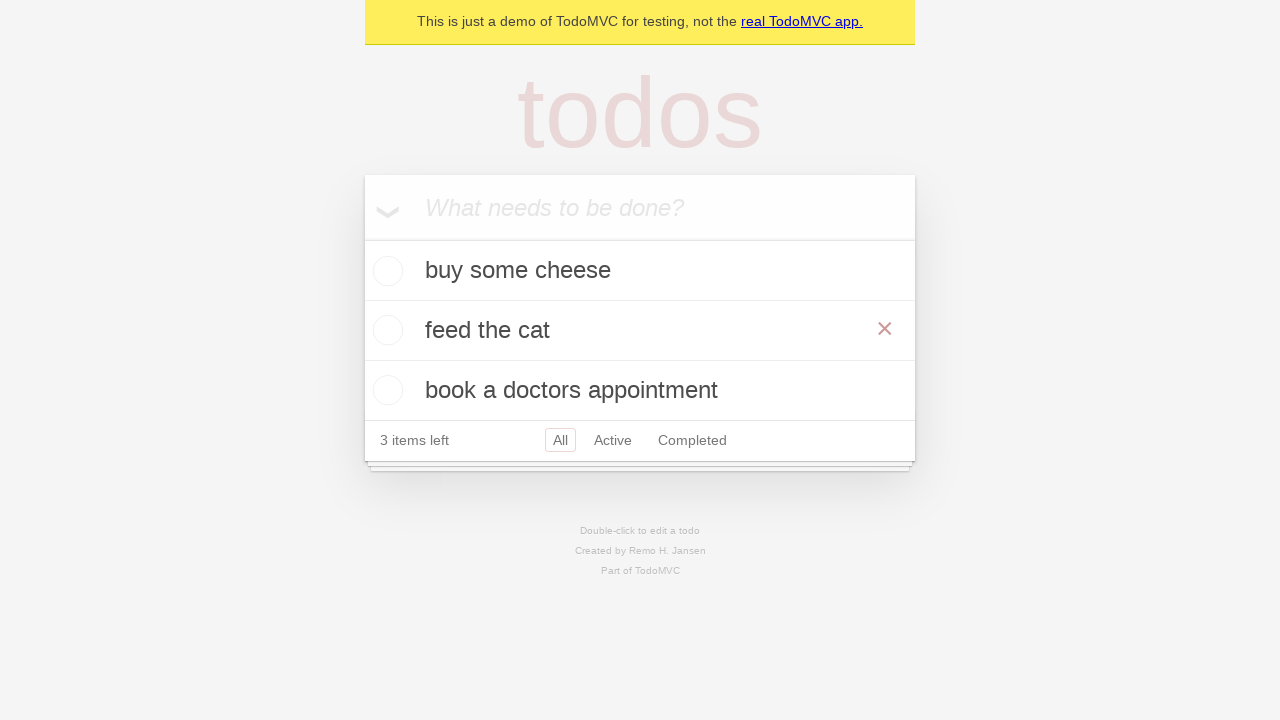